Tests the contact link functionality by clicking on it and verifying that the contact modal dialog appears

Starting URL: https://demoblaze.com/

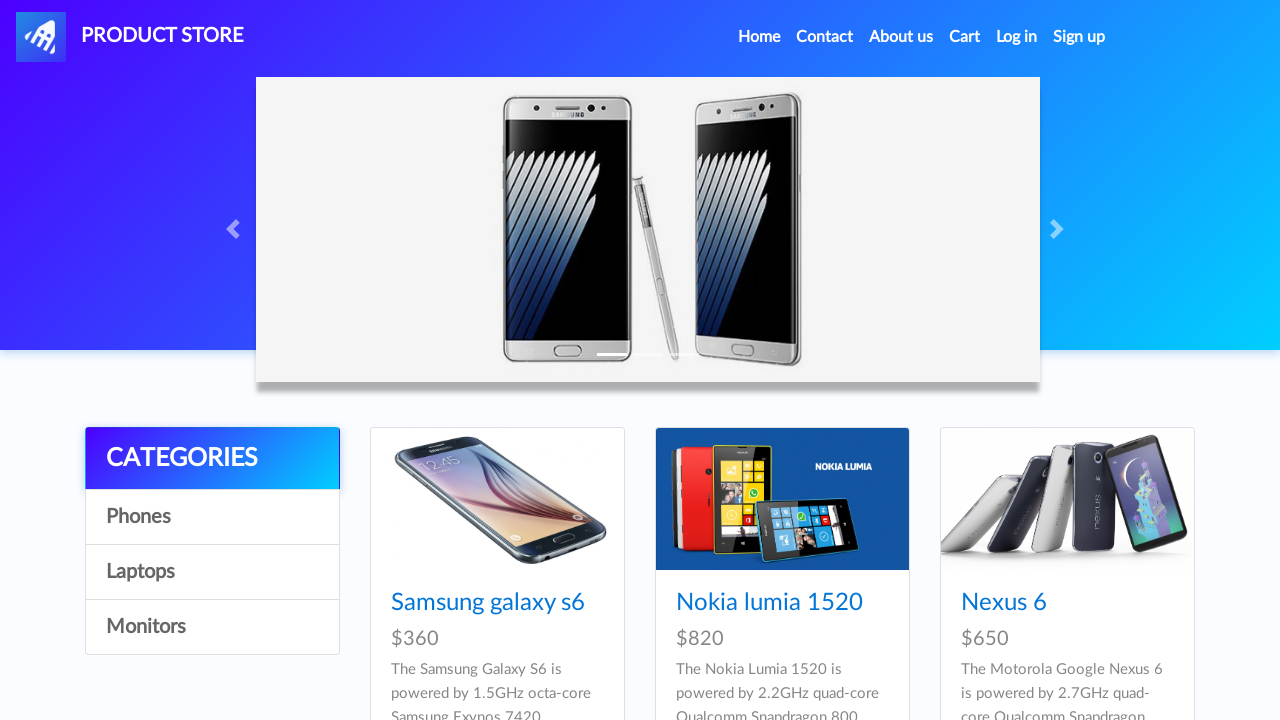

Clicked on Contact link at (825, 37) on a:text('Contact')
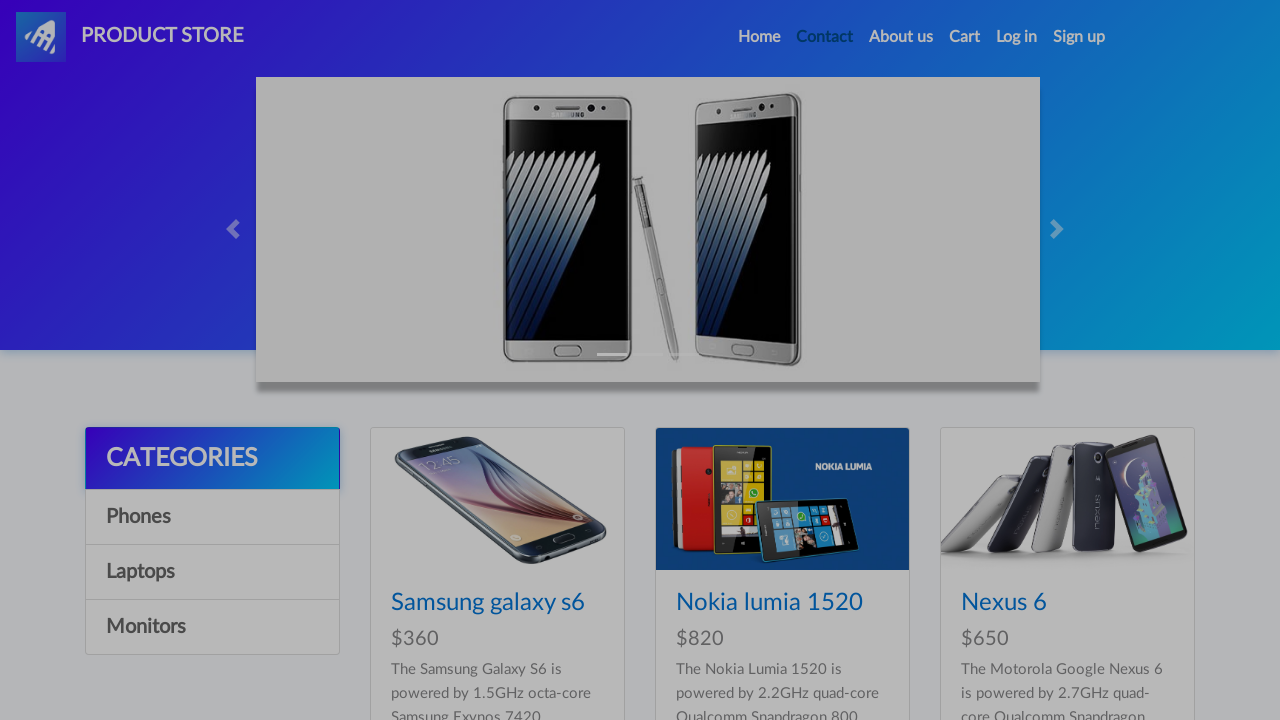

Contact modal dialog appeared and is visible
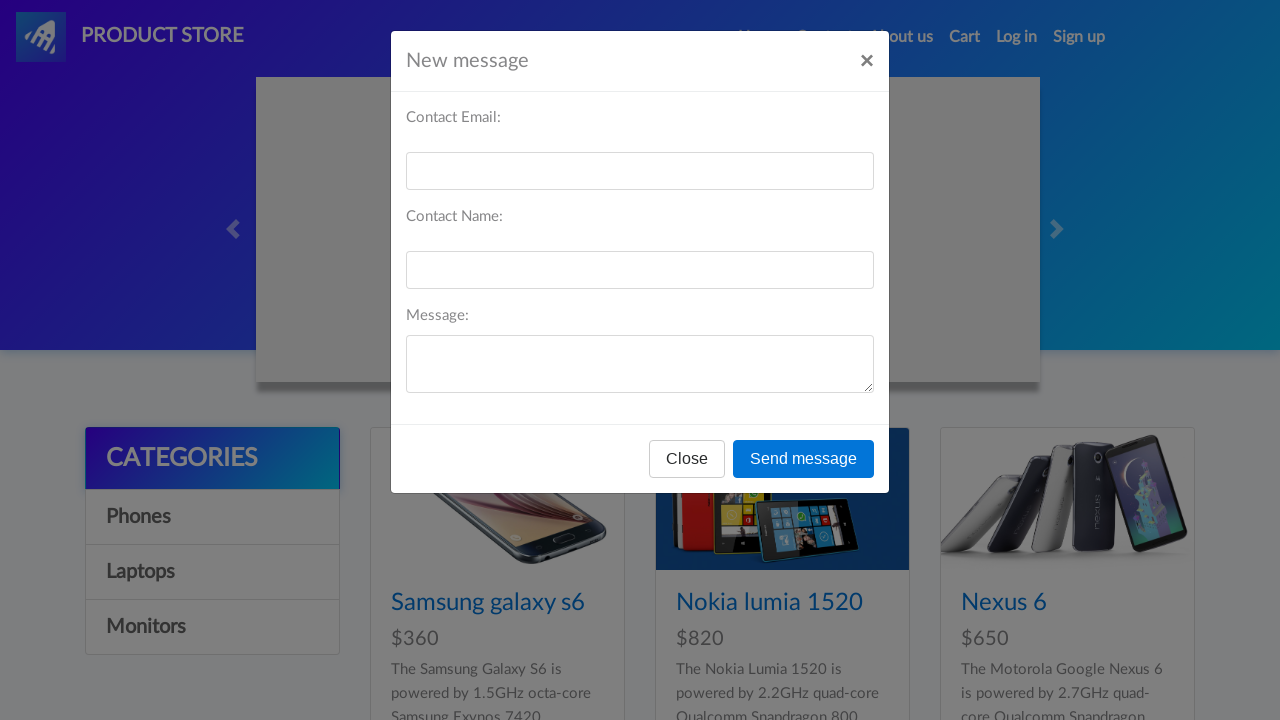

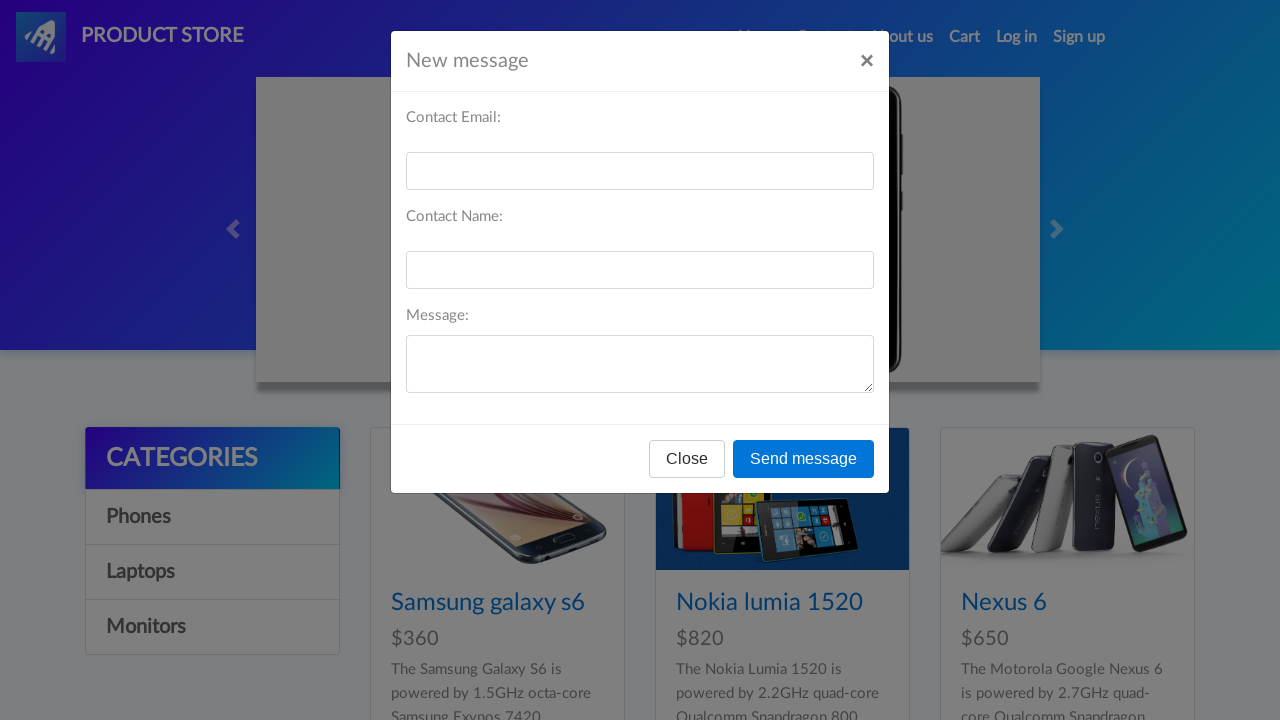